Tests that the Clear completed button displays correct text when items are completed

Starting URL: https://demo.playwright.dev/todomvc

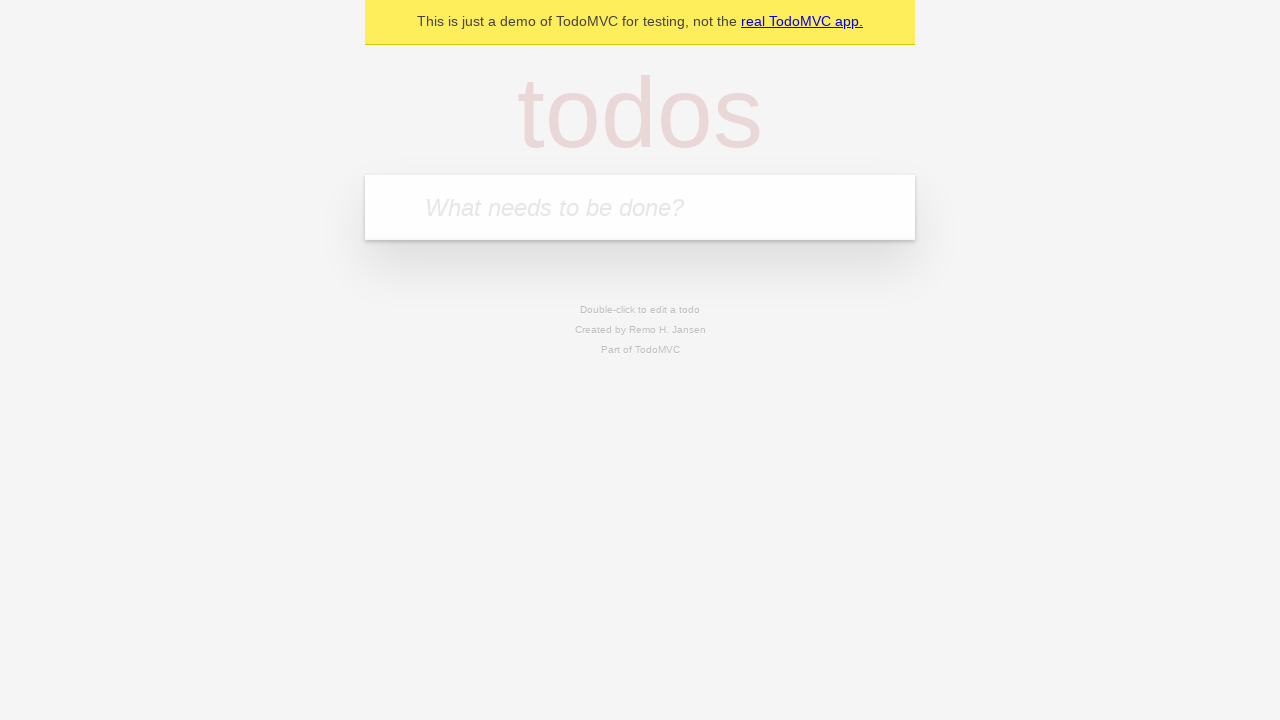

Filled todo input with 'buy some cheese' on internal:attr=[placeholder="What needs to be done?"i]
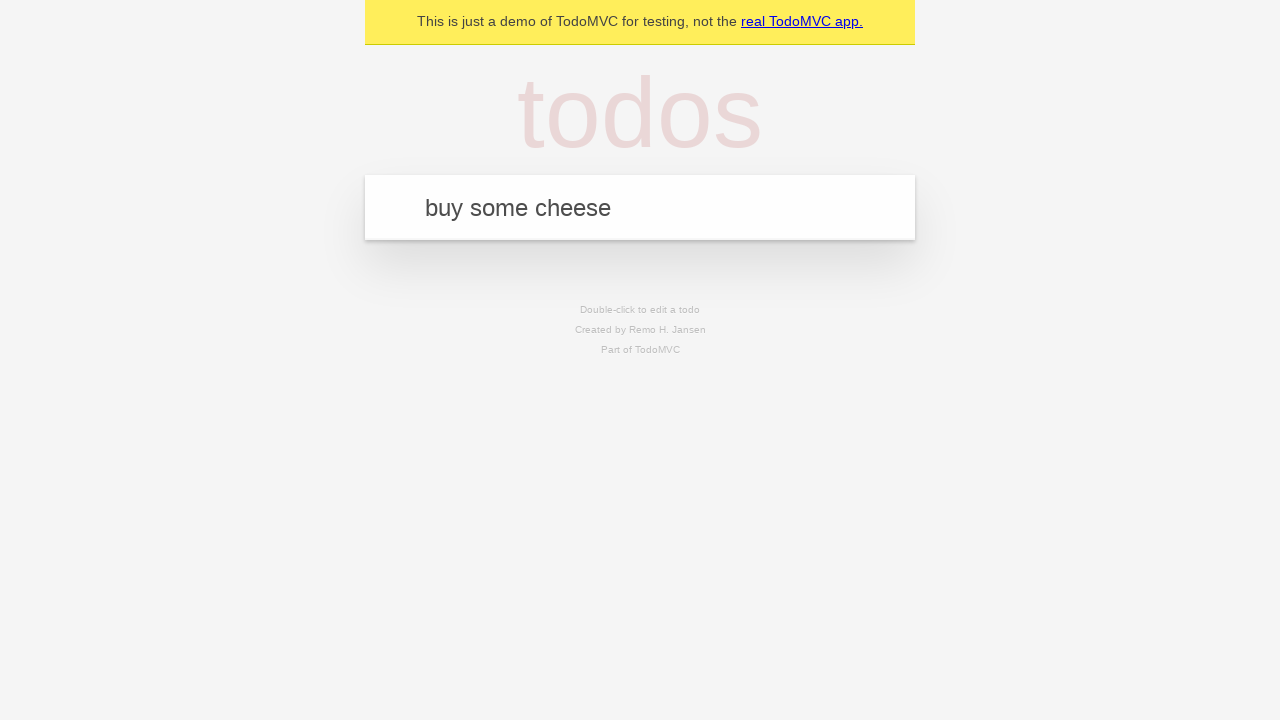

Pressed Enter to add first todo on internal:attr=[placeholder="What needs to be done?"i]
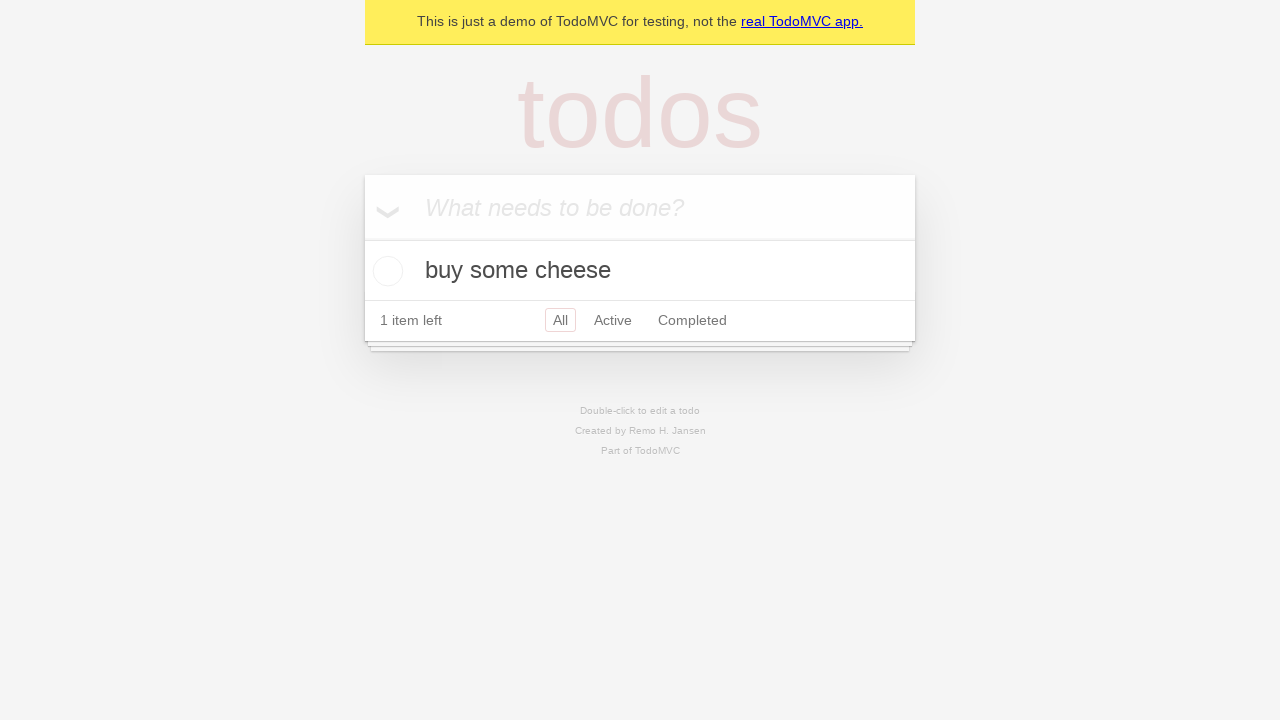

Filled todo input with 'feed the cat' on internal:attr=[placeholder="What needs to be done?"i]
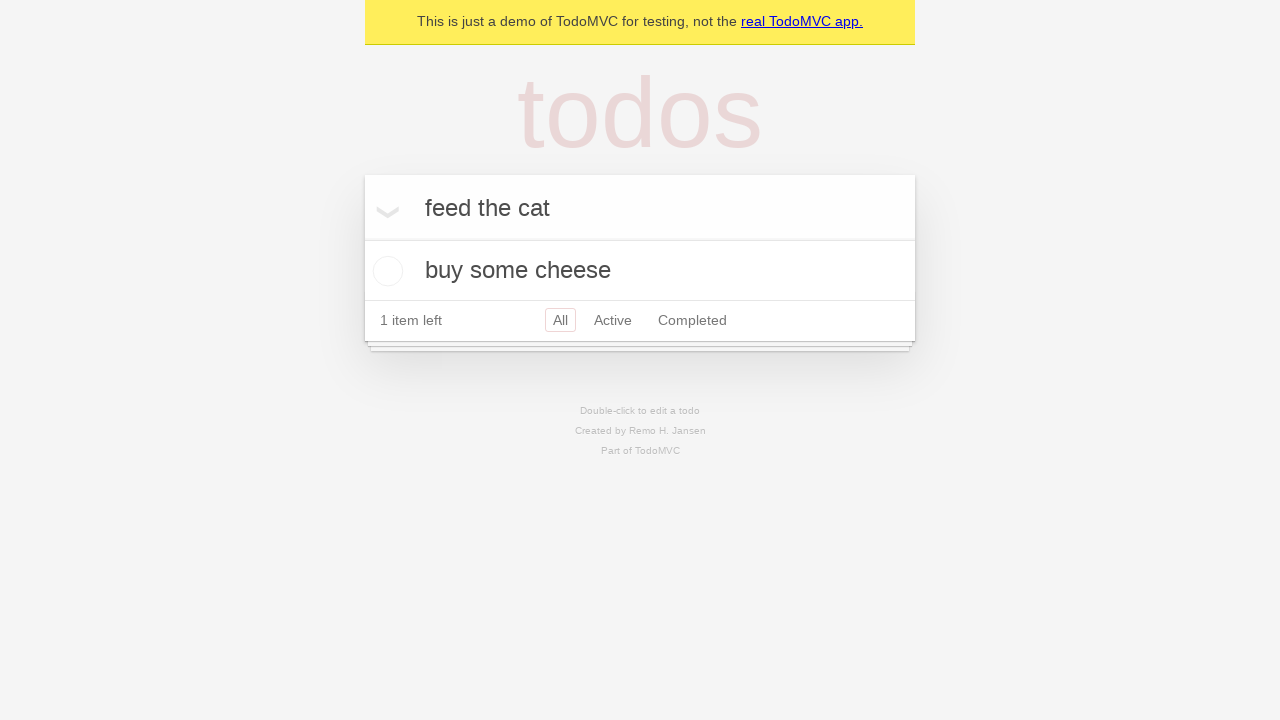

Pressed Enter to add second todo on internal:attr=[placeholder="What needs to be done?"i]
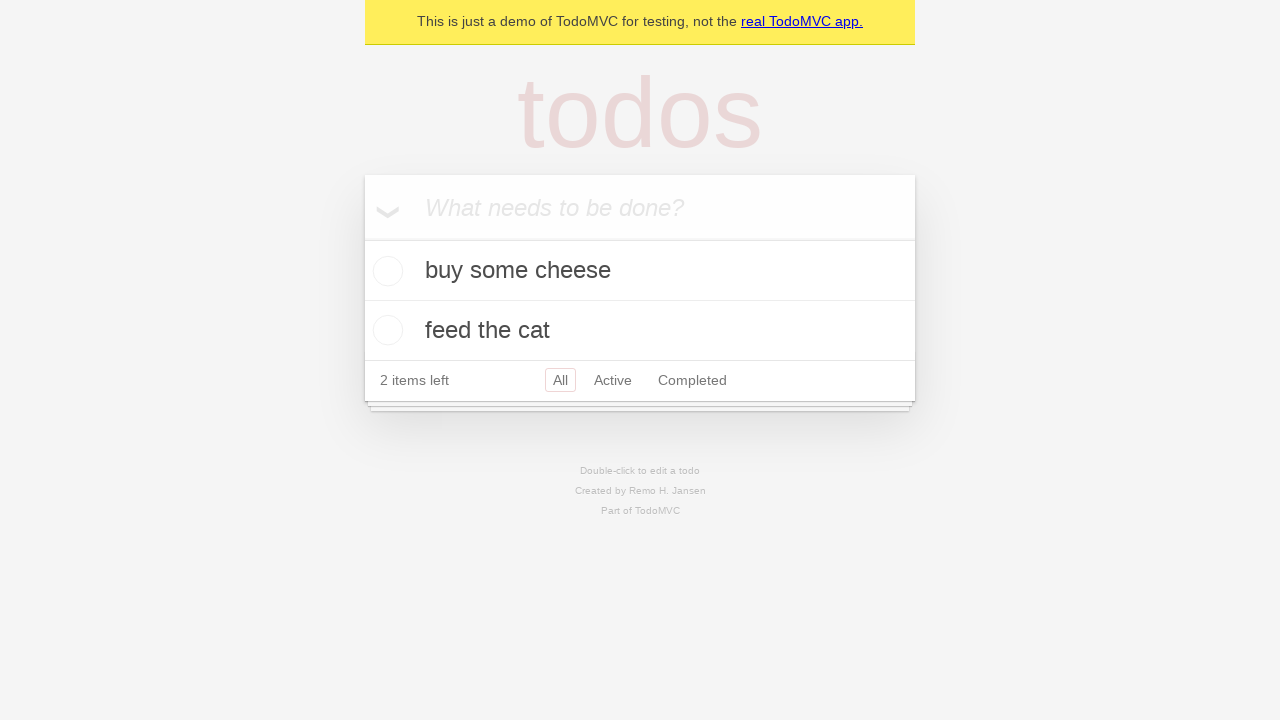

Filled todo input with 'book a doctors appointment' on internal:attr=[placeholder="What needs to be done?"i]
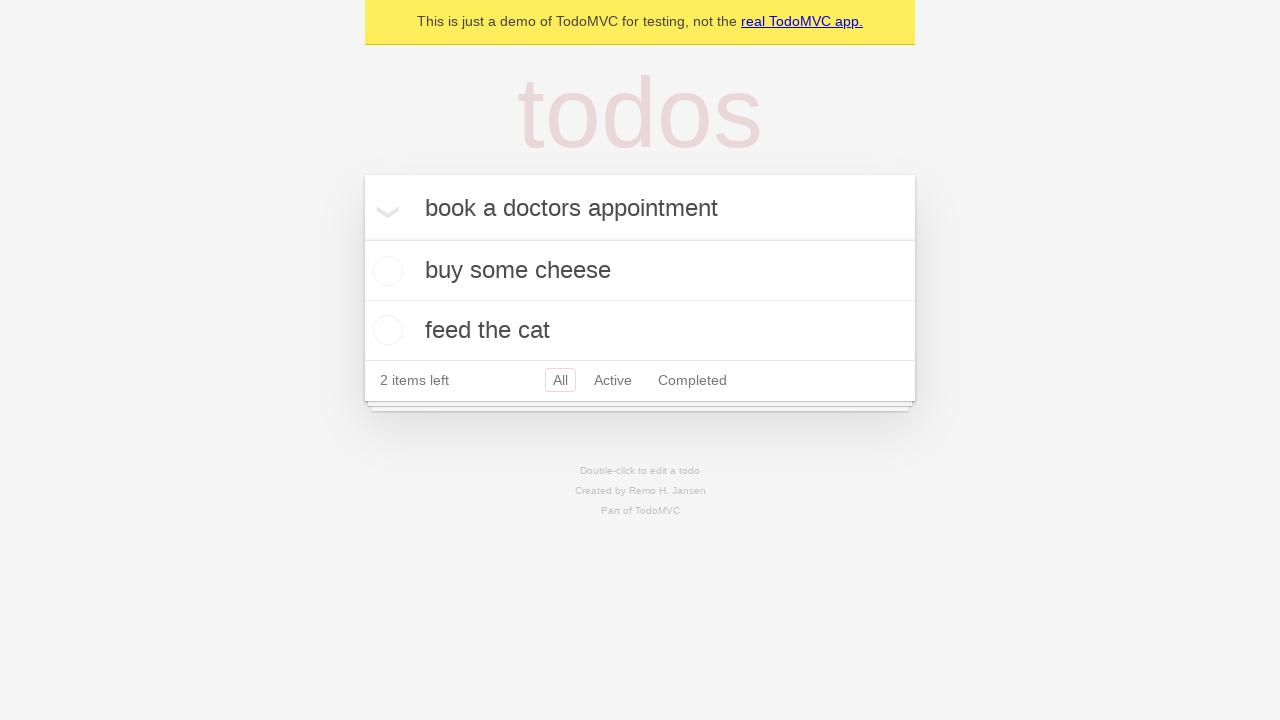

Pressed Enter to add third todo on internal:attr=[placeholder="What needs to be done?"i]
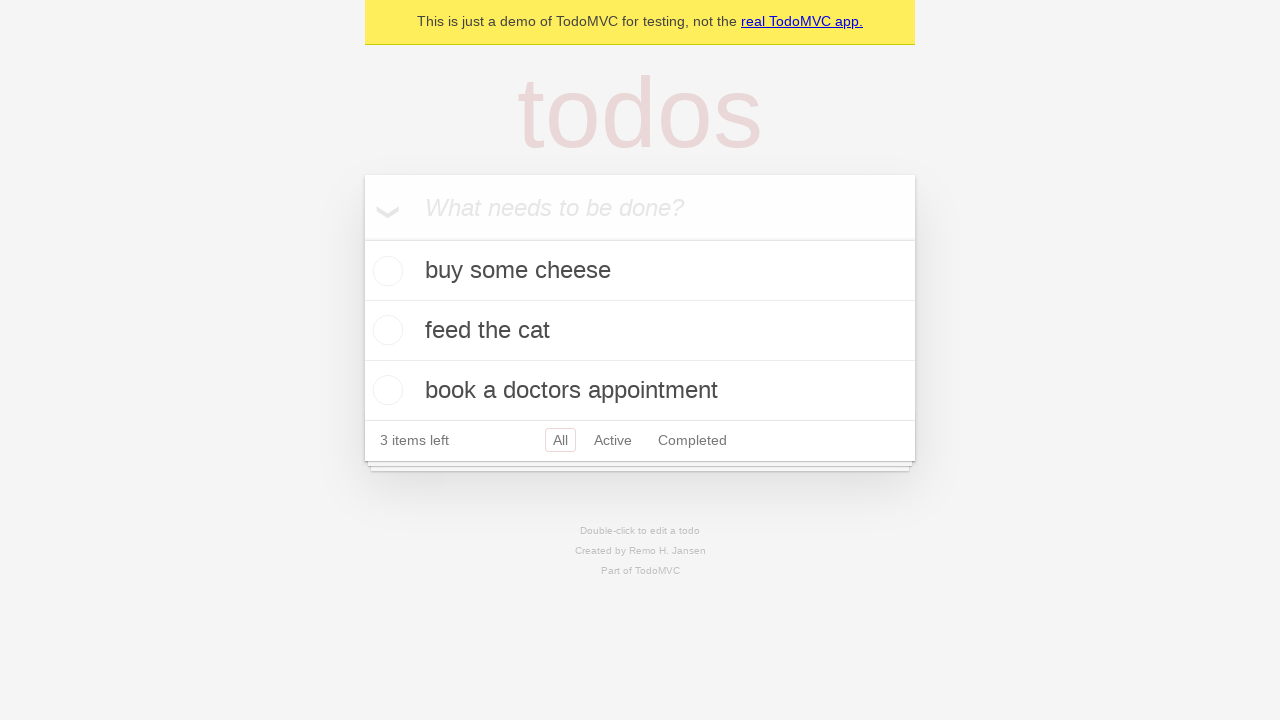

Checked the first todo item as completed at (385, 271) on .todo-list li .toggle >> nth=0
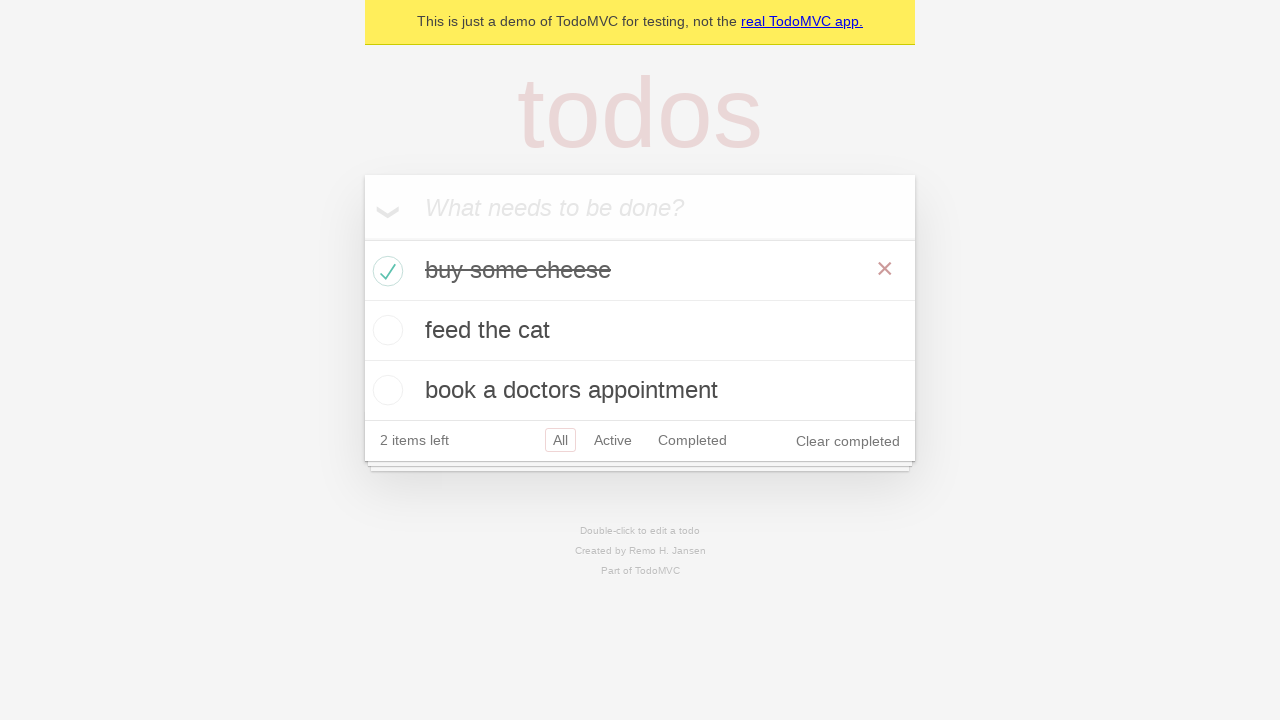

Clear completed button appeared on the page
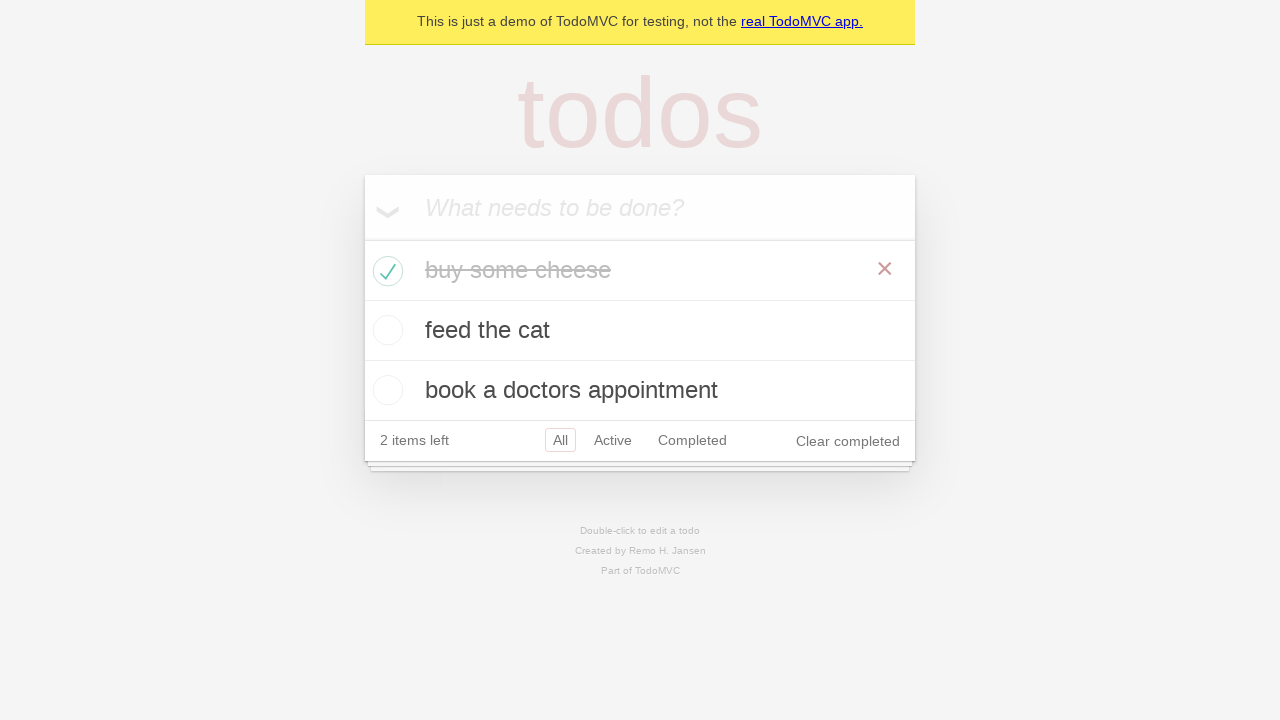

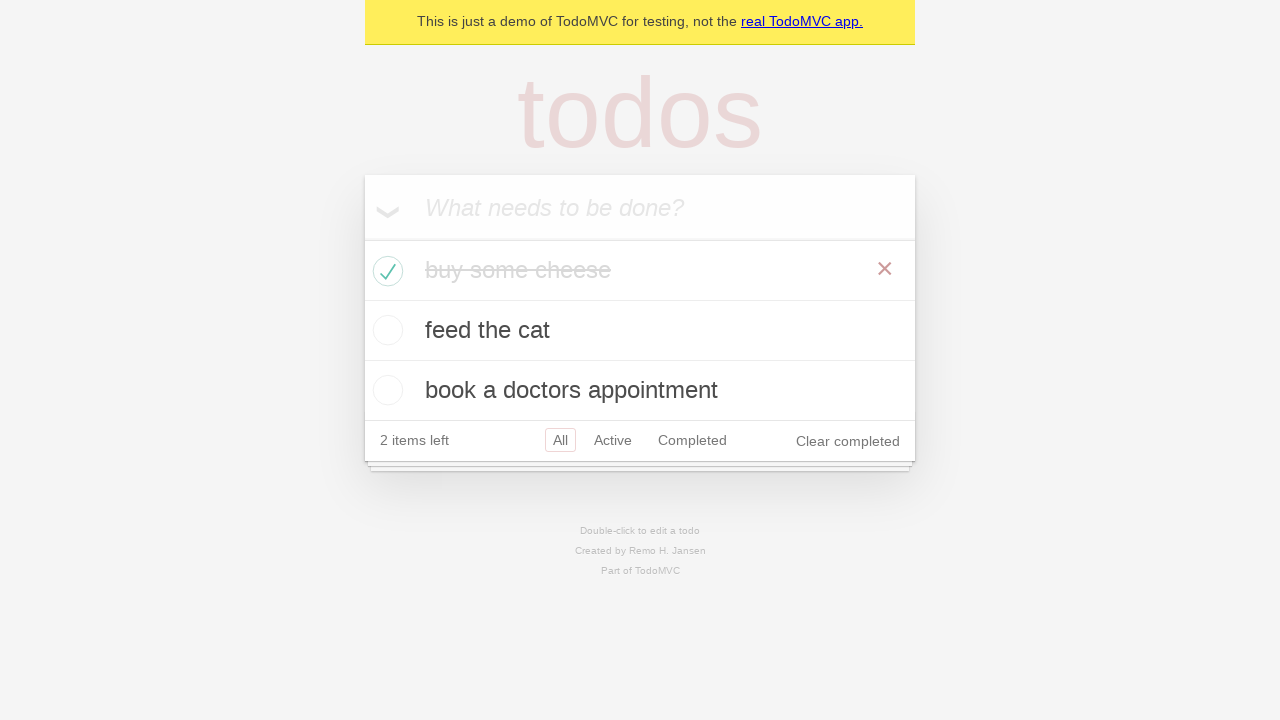